Tests filtering to display only completed todo items.

Starting URL: https://demo.playwright.dev/todomvc

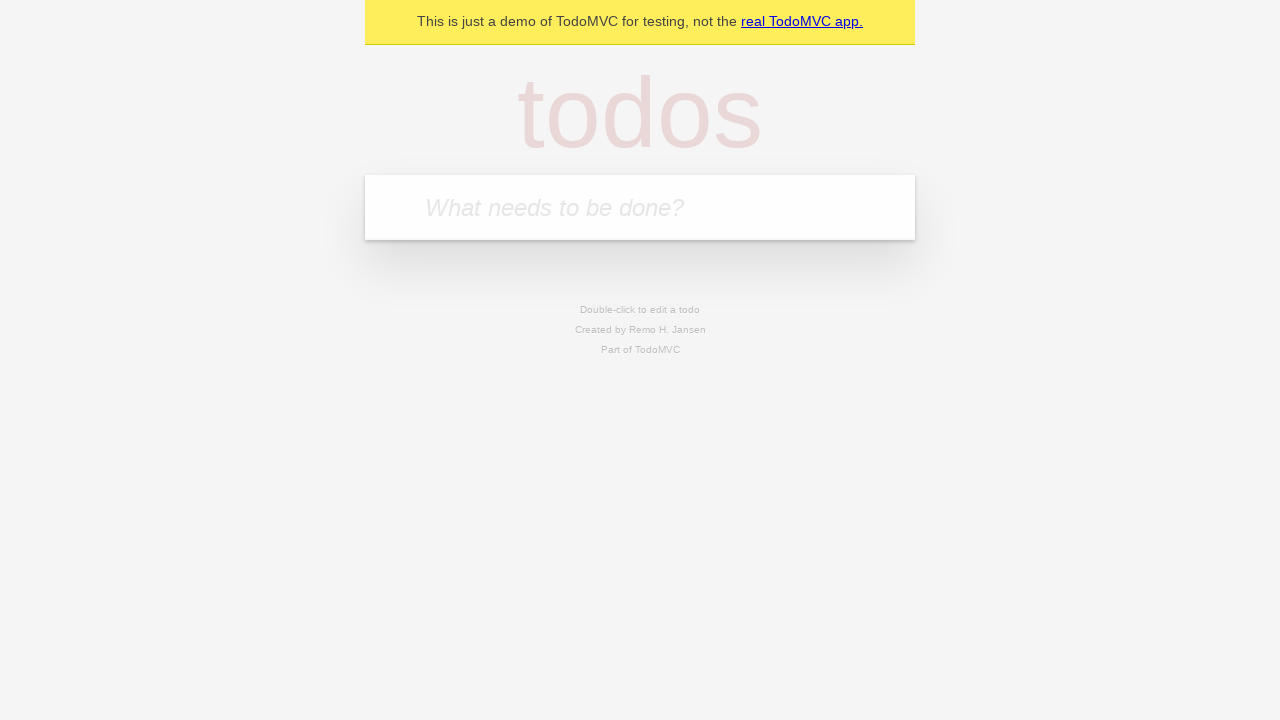

Filled first todo item with 'buy some cheese' on .new-todo
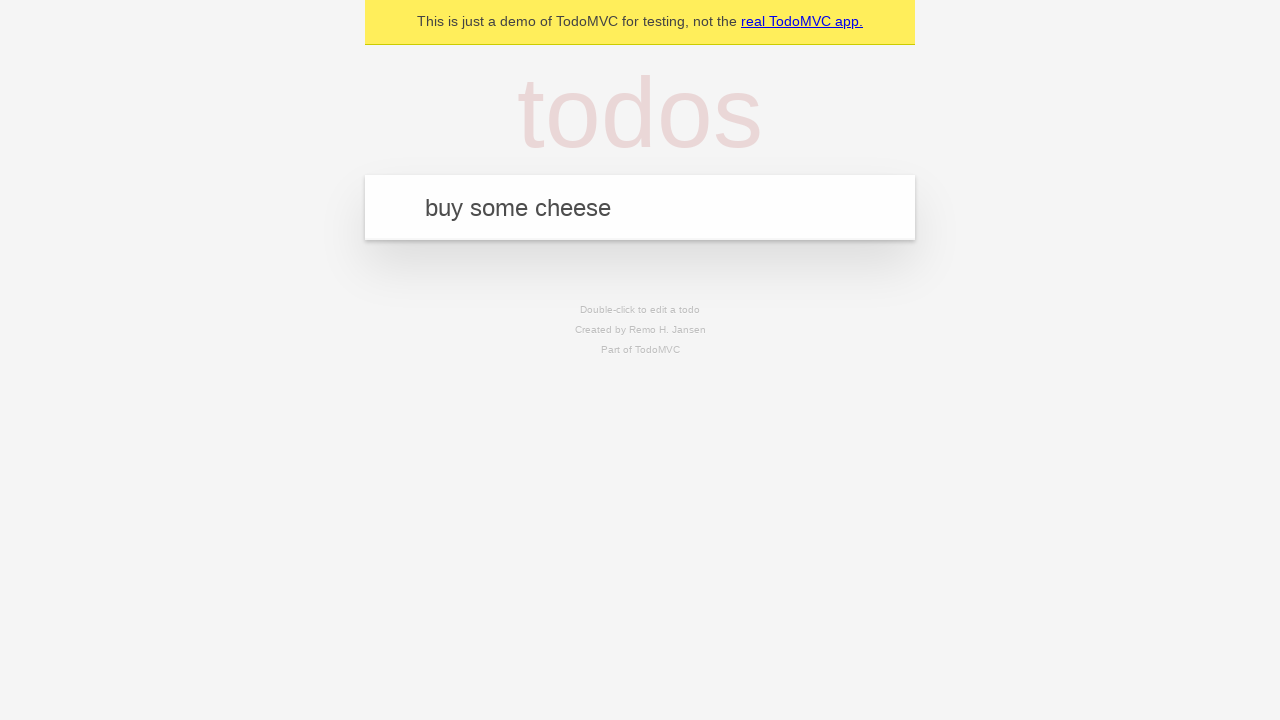

Pressed Enter to create first todo item on .new-todo
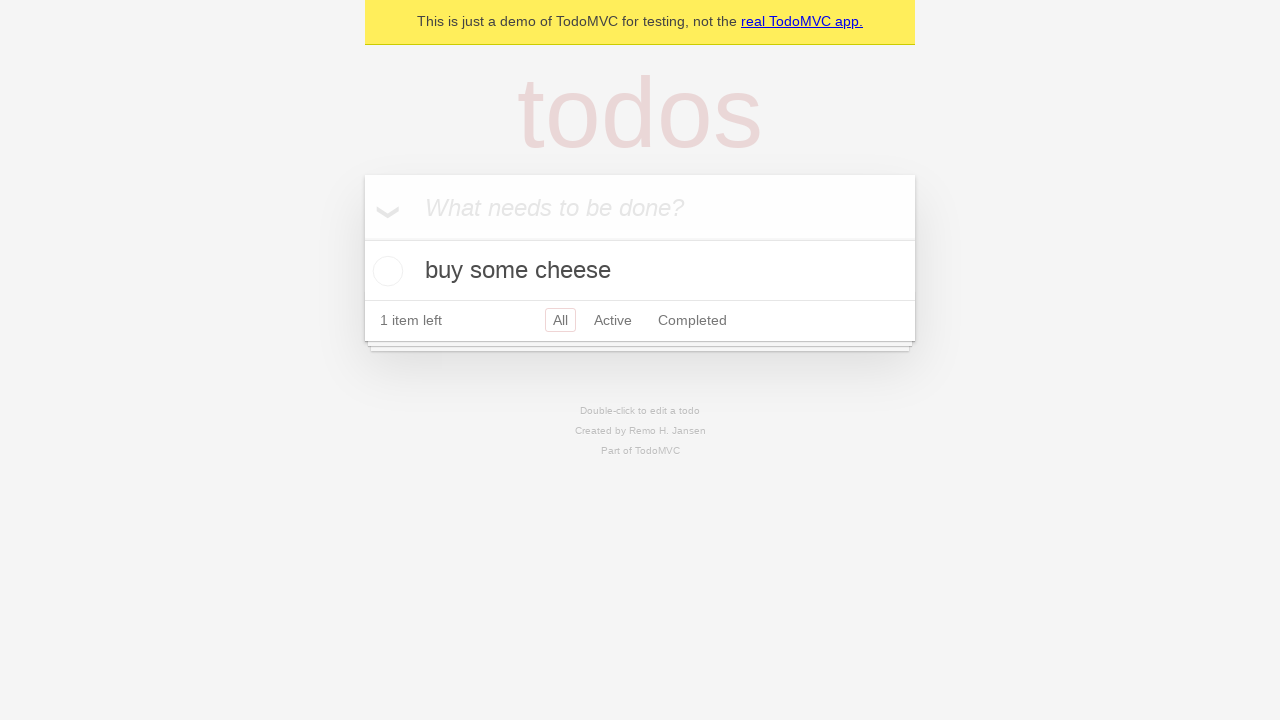

Filled second todo item with 'feed the cat' on .new-todo
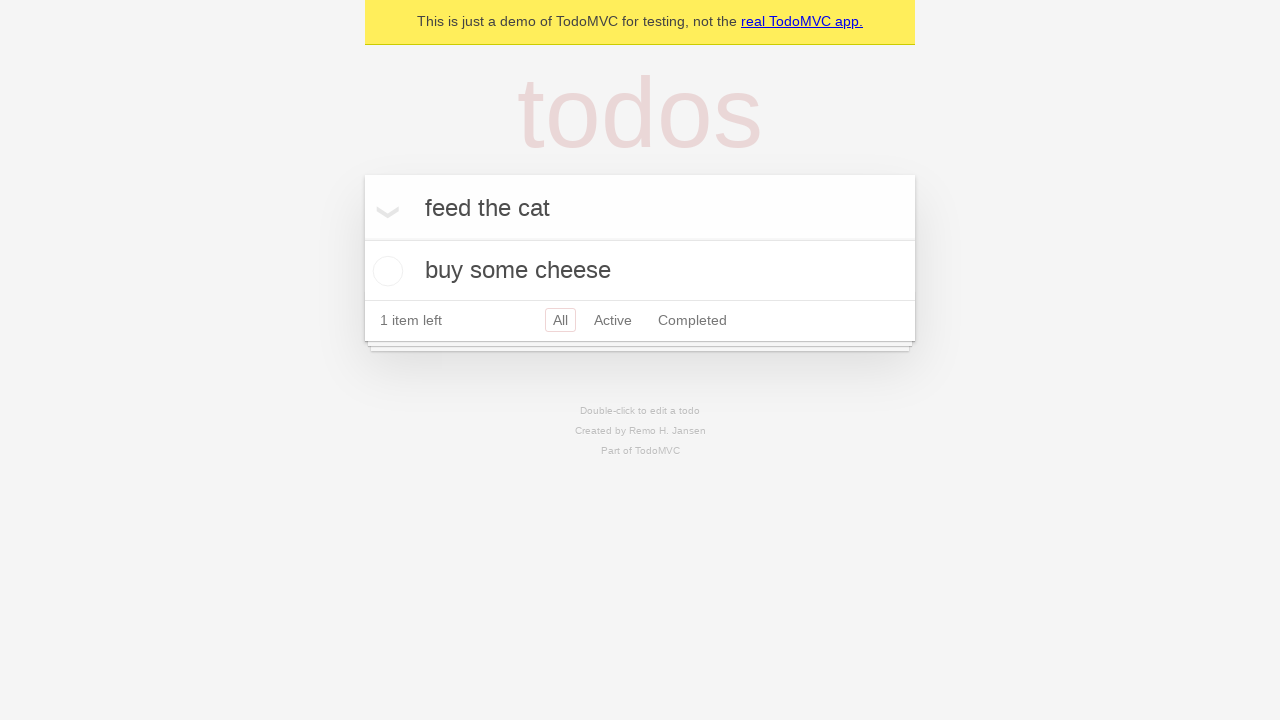

Pressed Enter to create second todo item on .new-todo
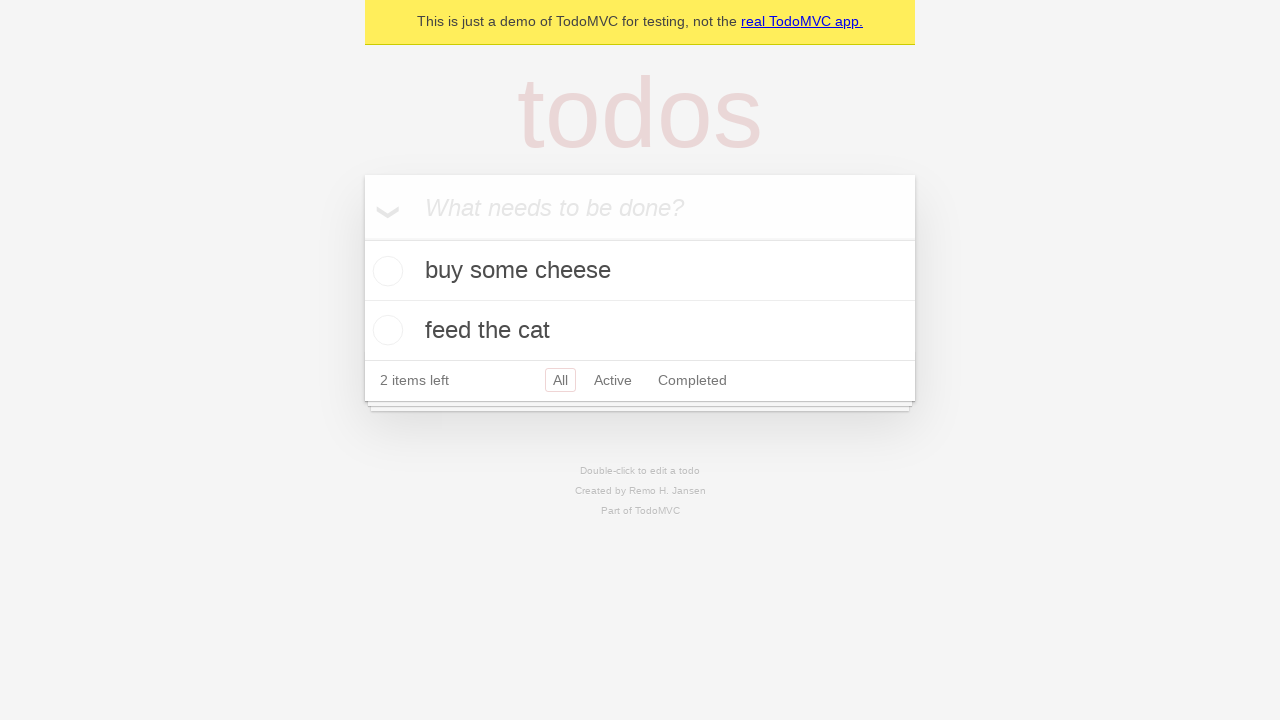

Filled third todo item with 'book a doctors appointment' on .new-todo
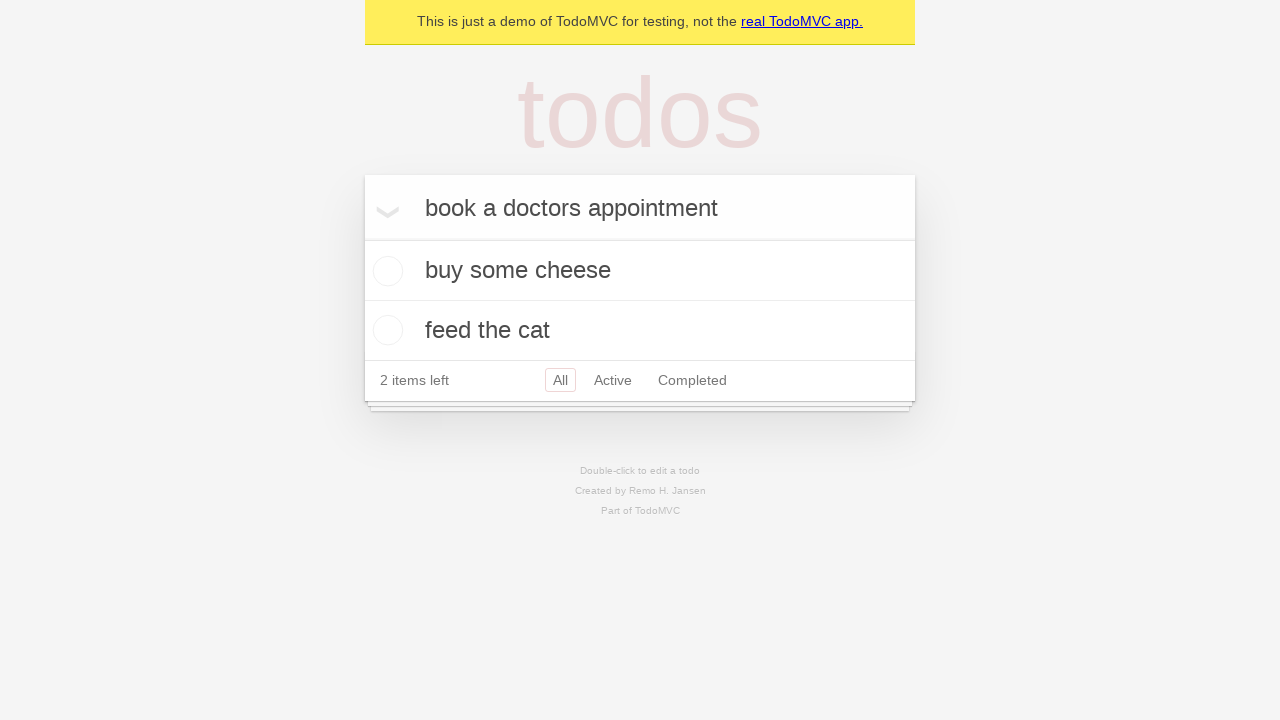

Pressed Enter to create third todo item on .new-todo
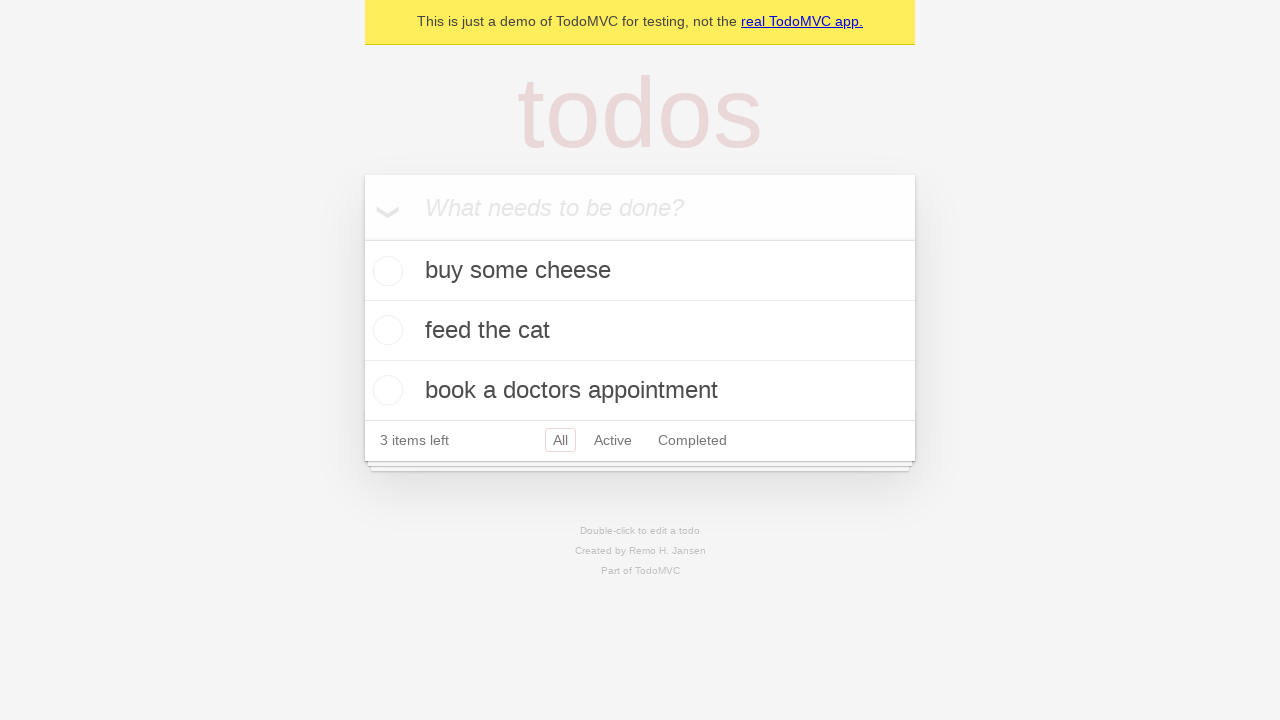

Marked second todo item as completed at (385, 330) on .todo-list li .toggle >> nth=1
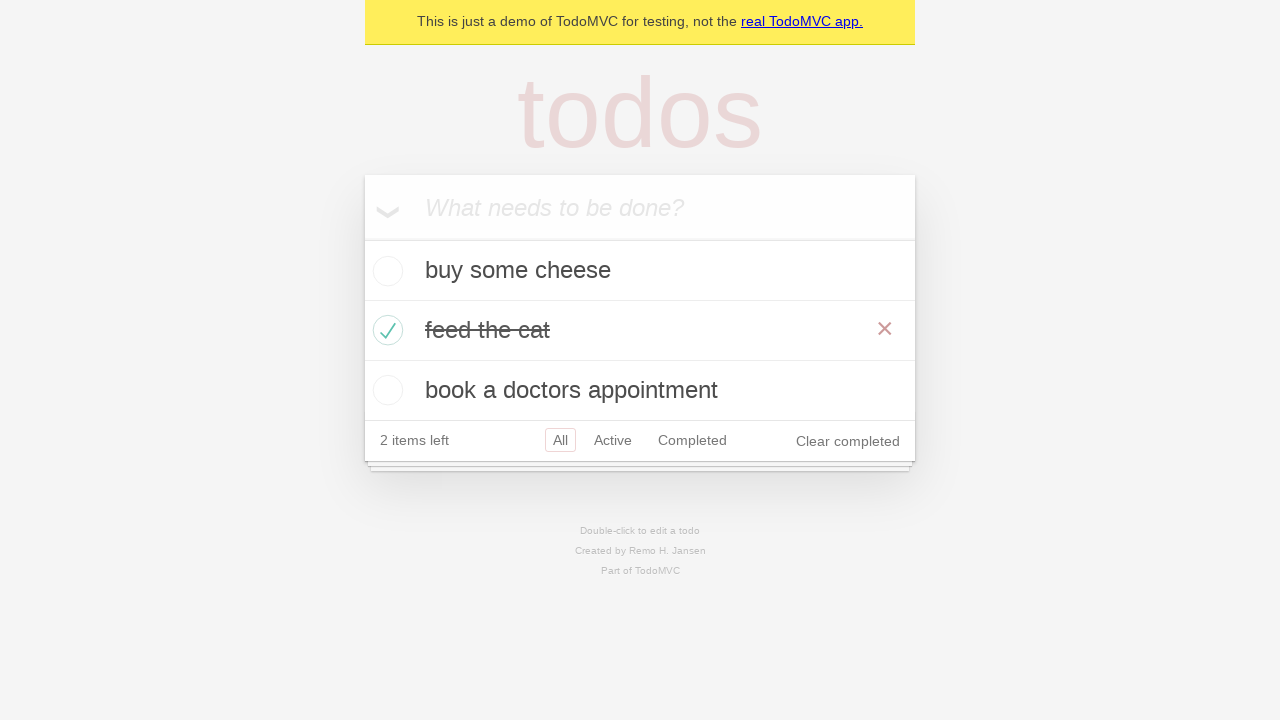

Clicked on Completed filter to display only completed items at (692, 440) on .filters >> text=Completed
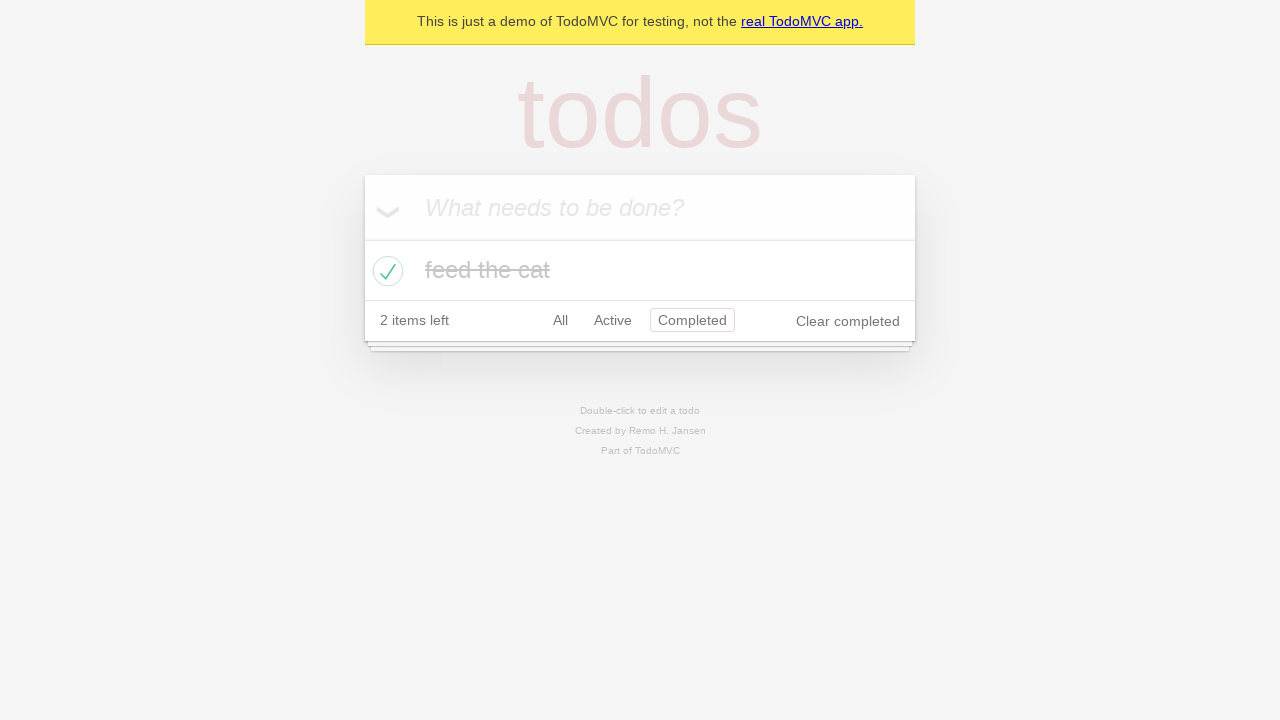

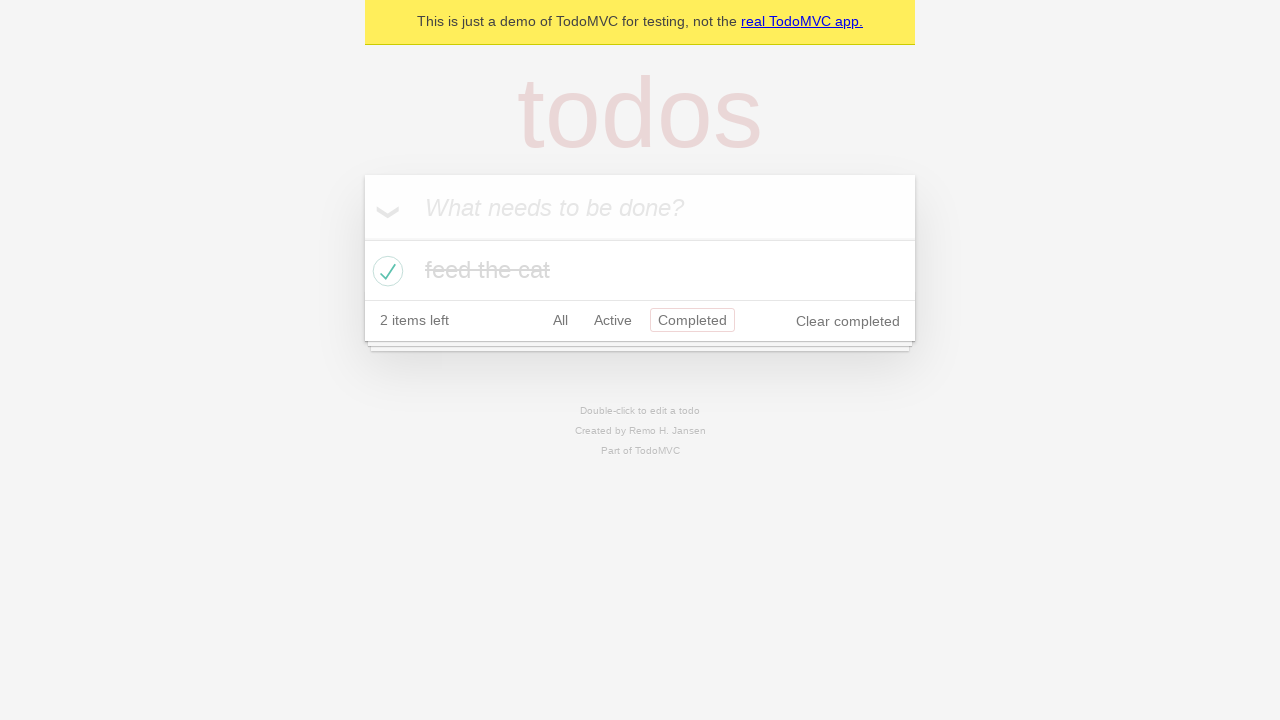